Tests clicking a link that opens DemoQA in a new tab and switches to that tab

Starting URL: https://www.toolsqa.com/selenium-training/

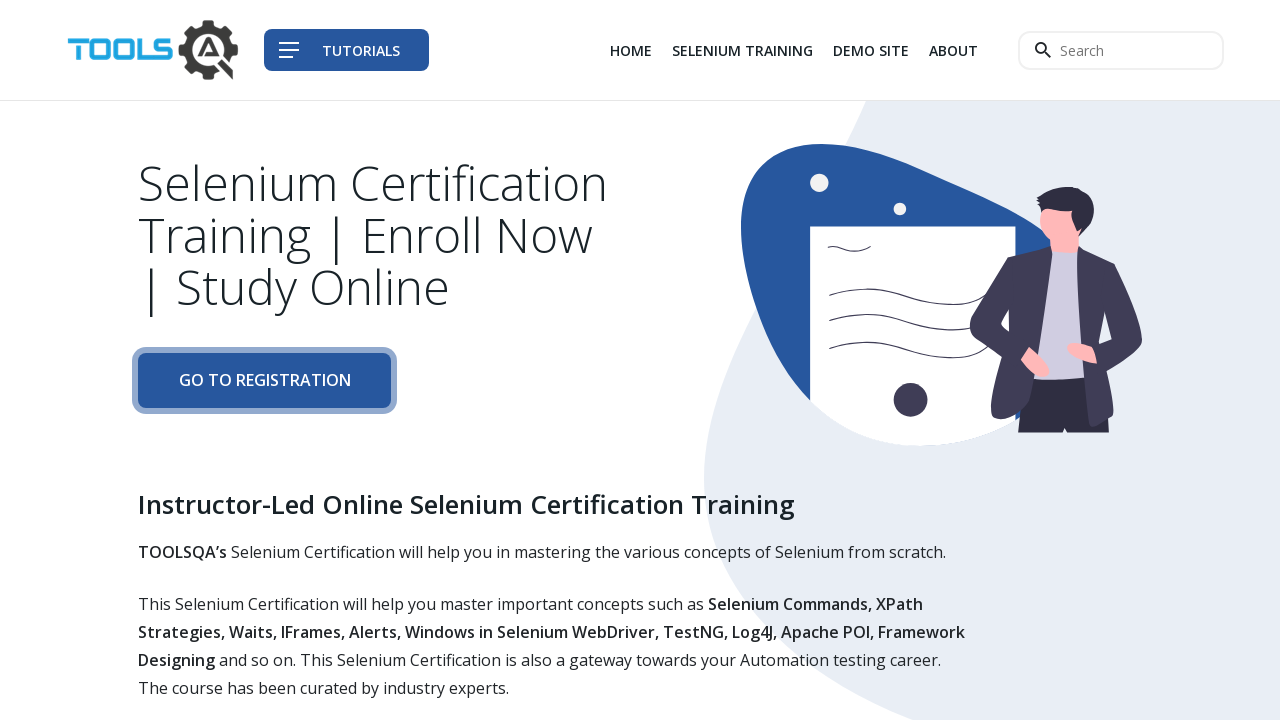

Clicked Demo Site link (3rd navigation item) which opens DemoQA in a new tab at (871, 50) on div.col-auto li:nth-child(3) a
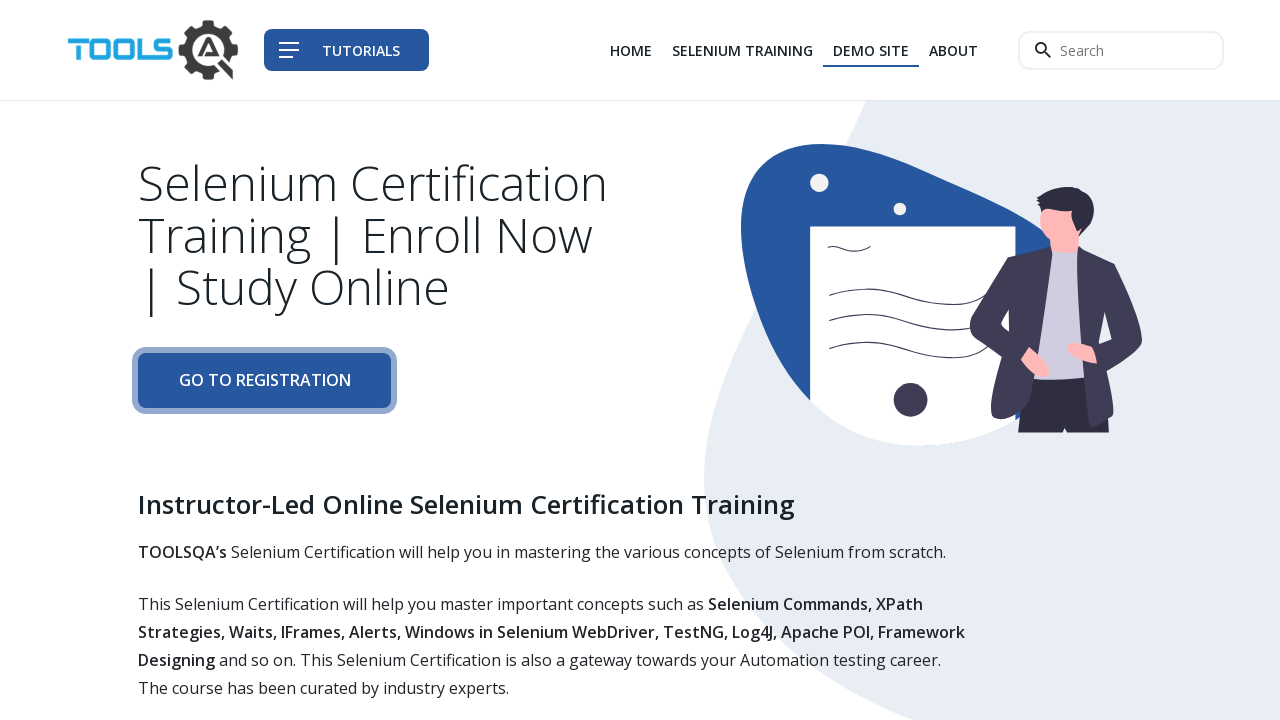

Obtained reference to newly opened DemoQA tab
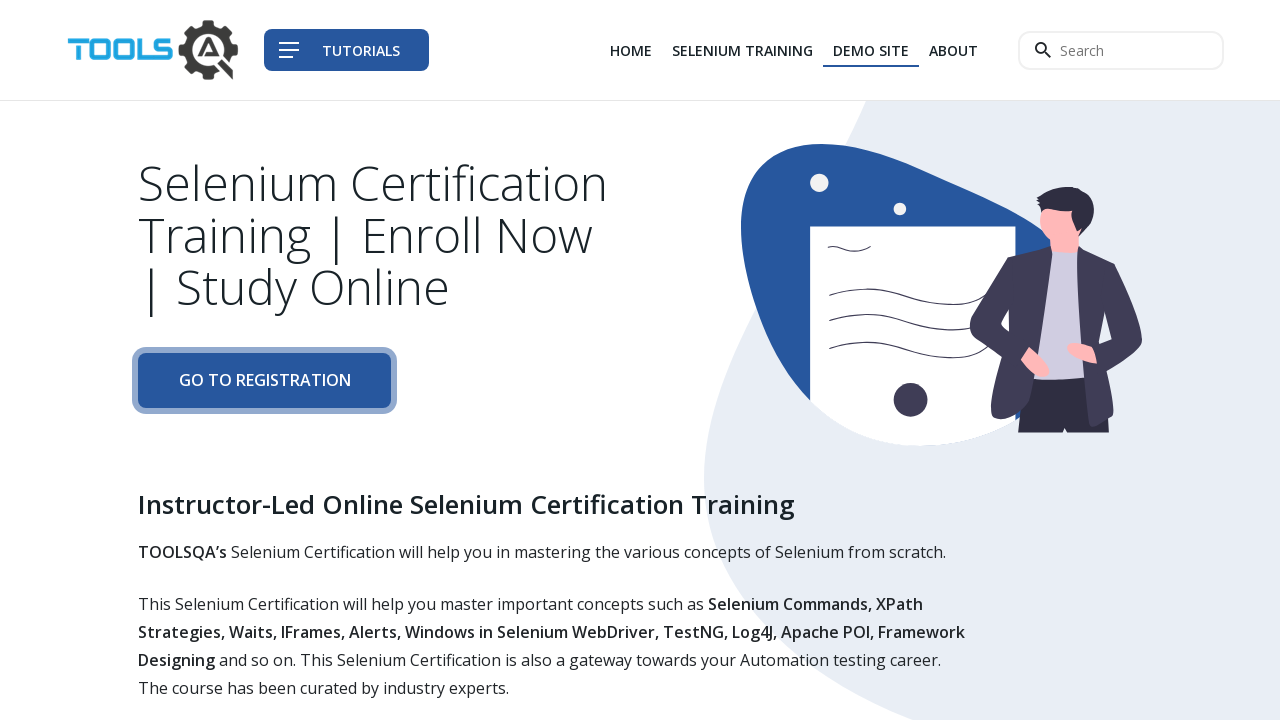

New DemoQA page loaded successfully
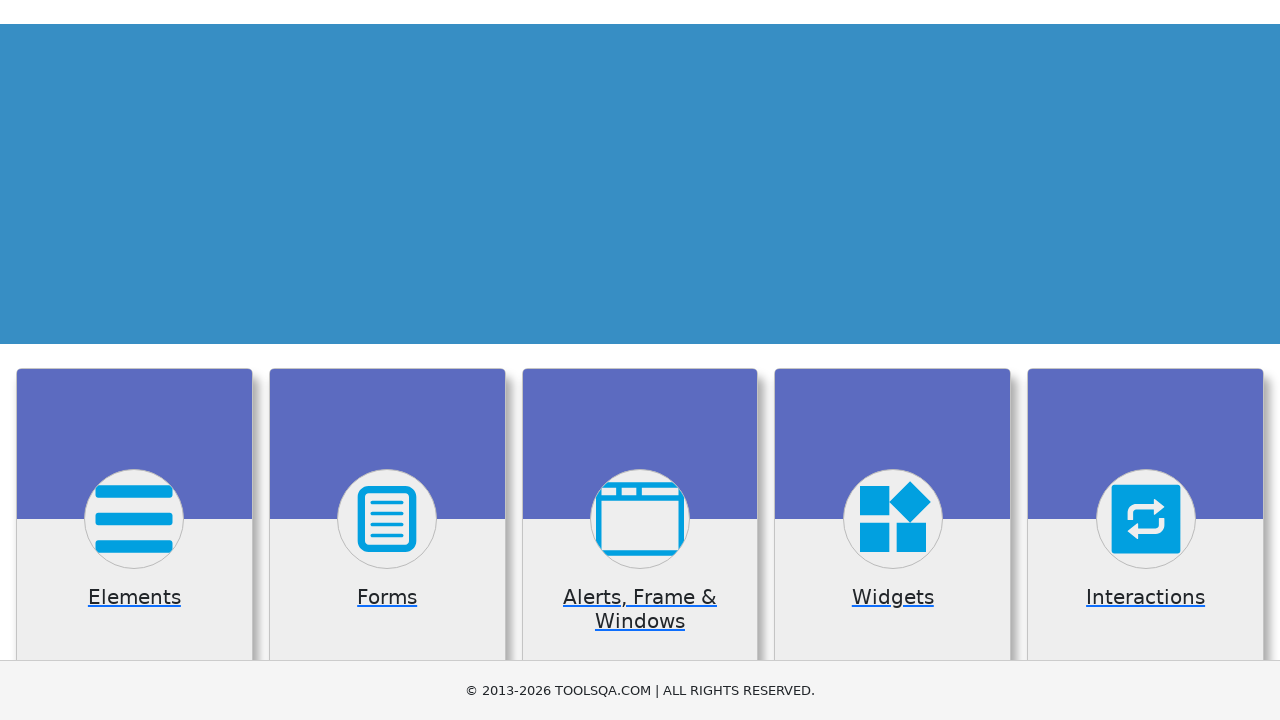

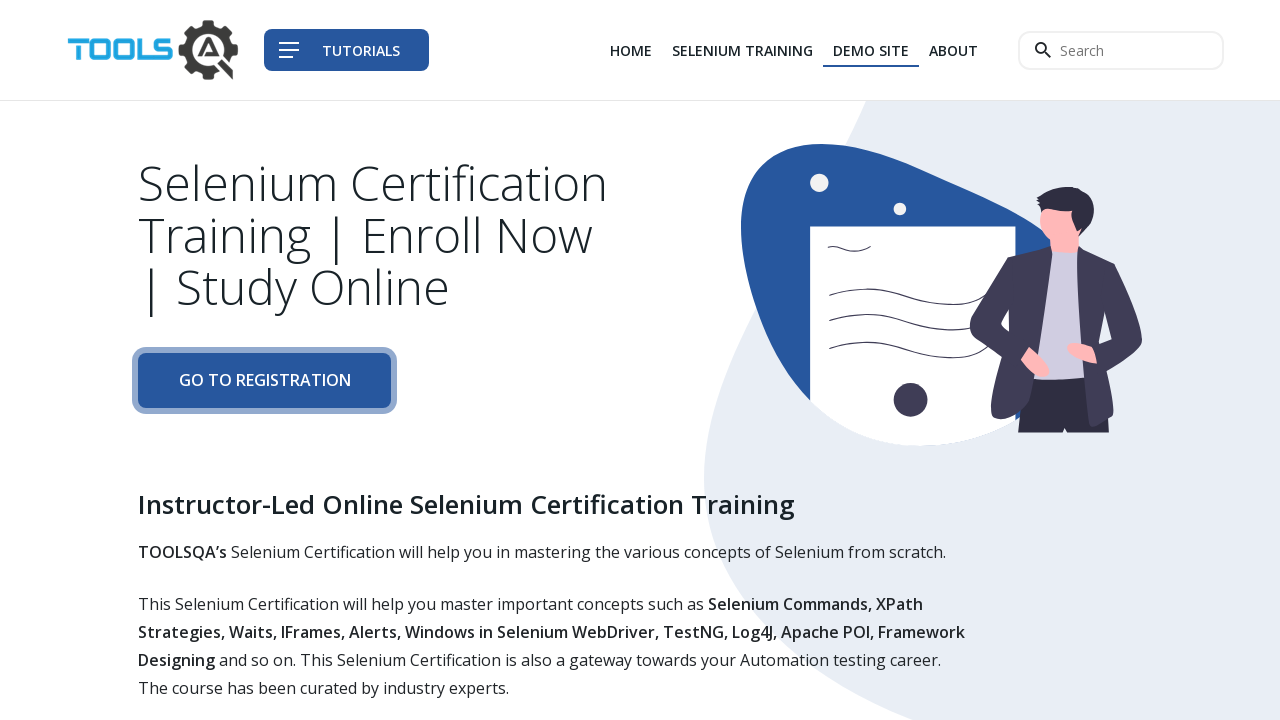